Tests a registration form on a demo automation site by clicking a sign-up button, filling in personal details (name, password, address, email, mobile number), and selecting a radio button option.

Starting URL: https://demo.automationtesting.in/Index.html

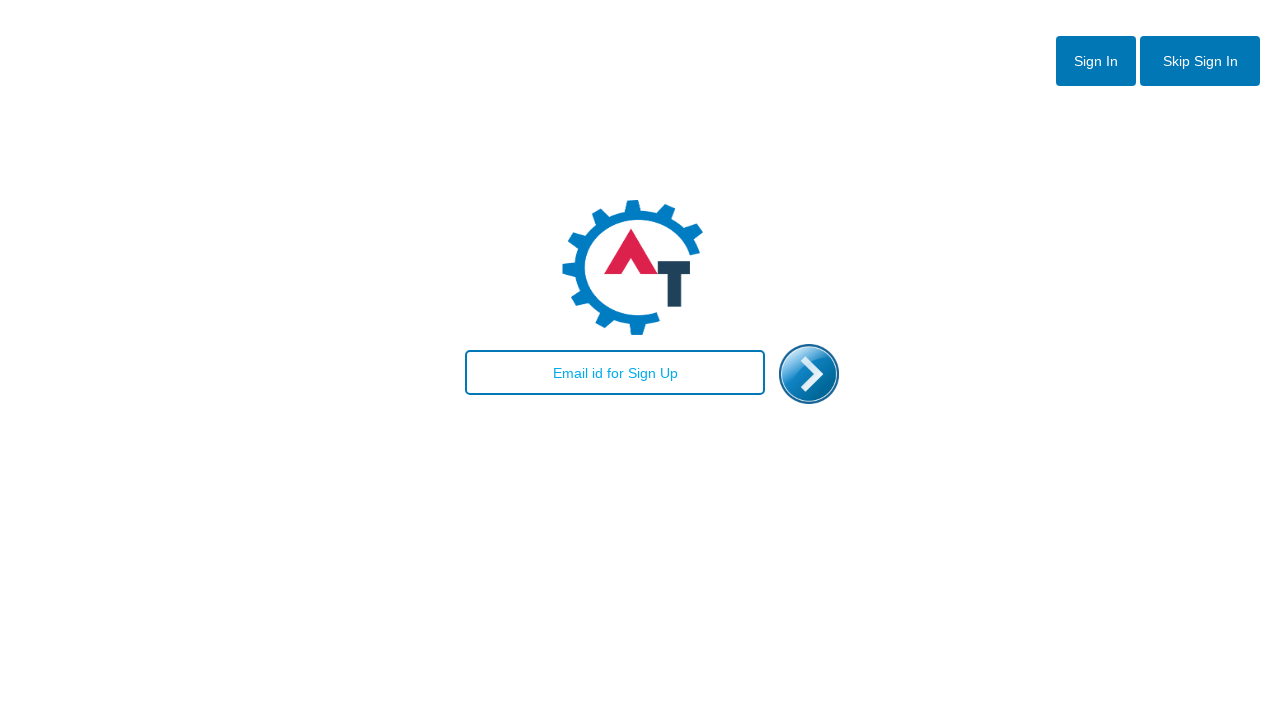

Set viewport size to 1920x1080
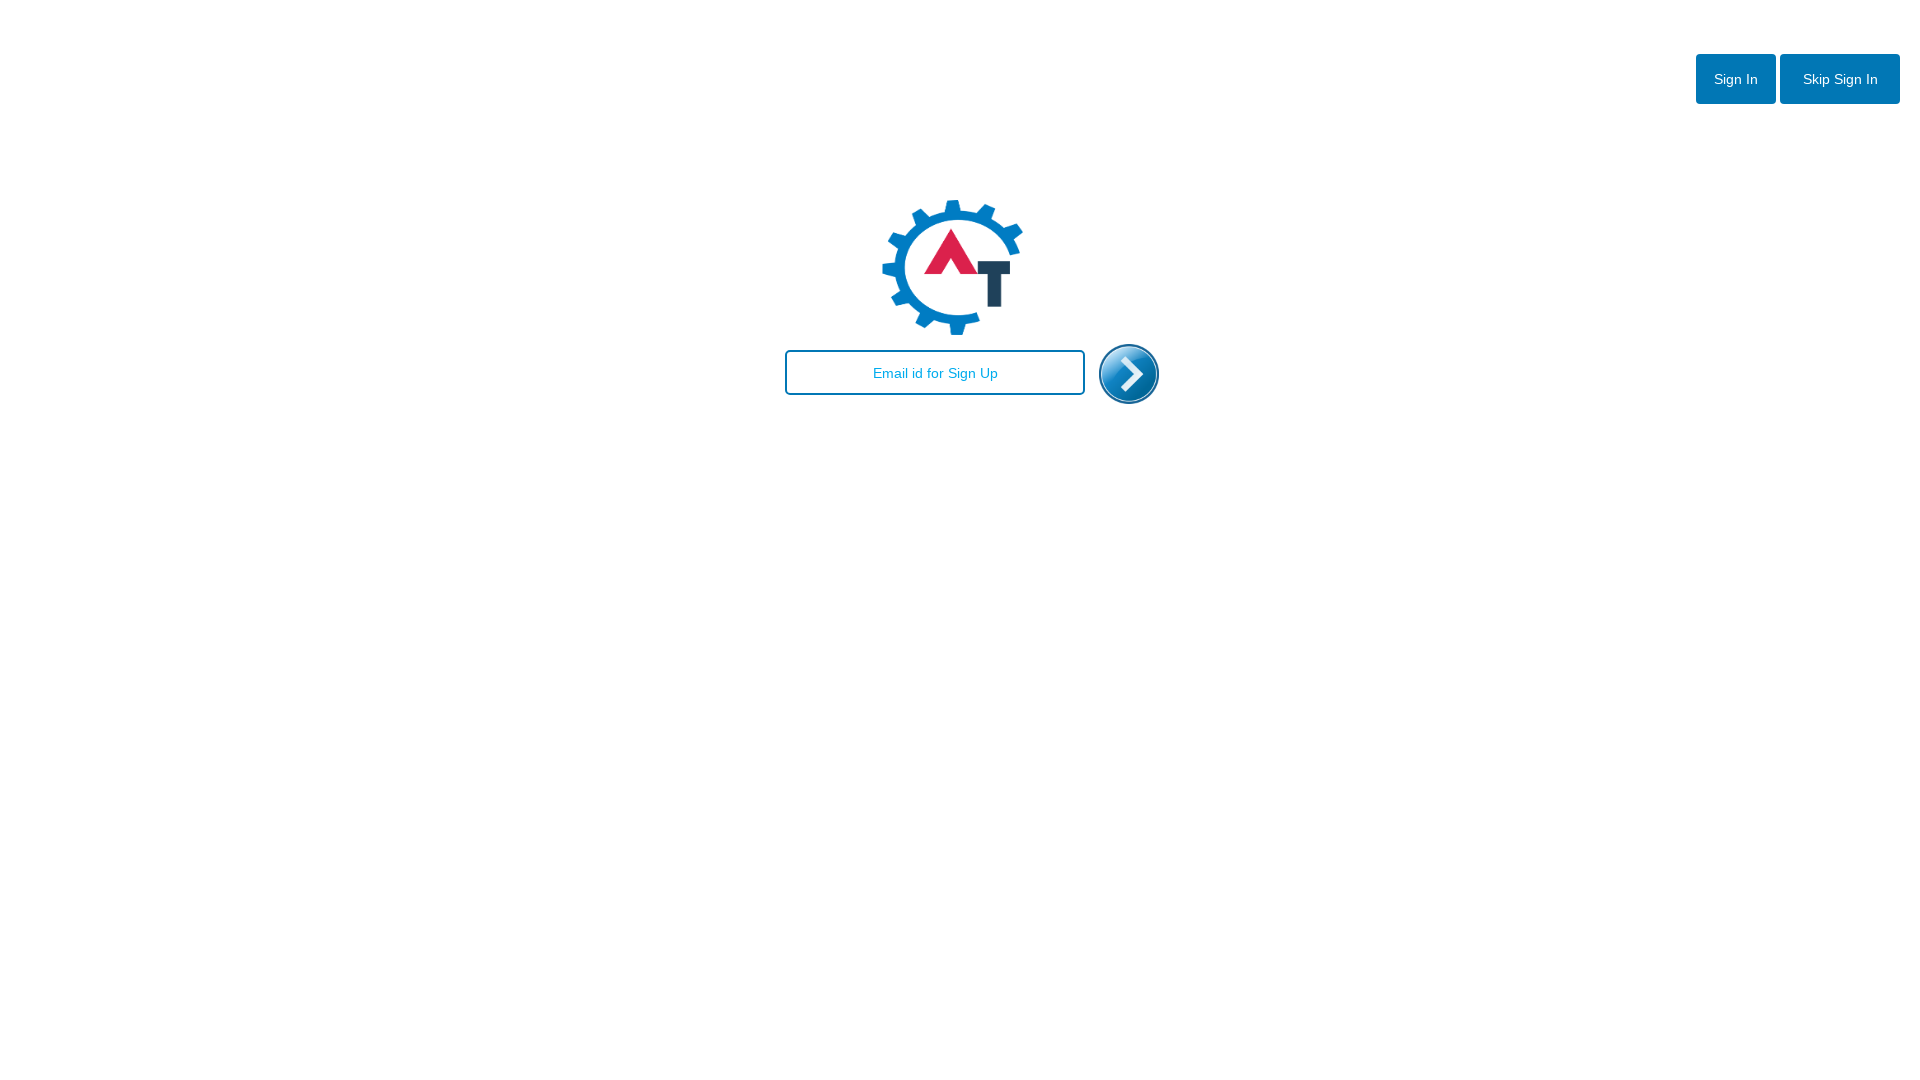

Waited for sign/register button to be visible
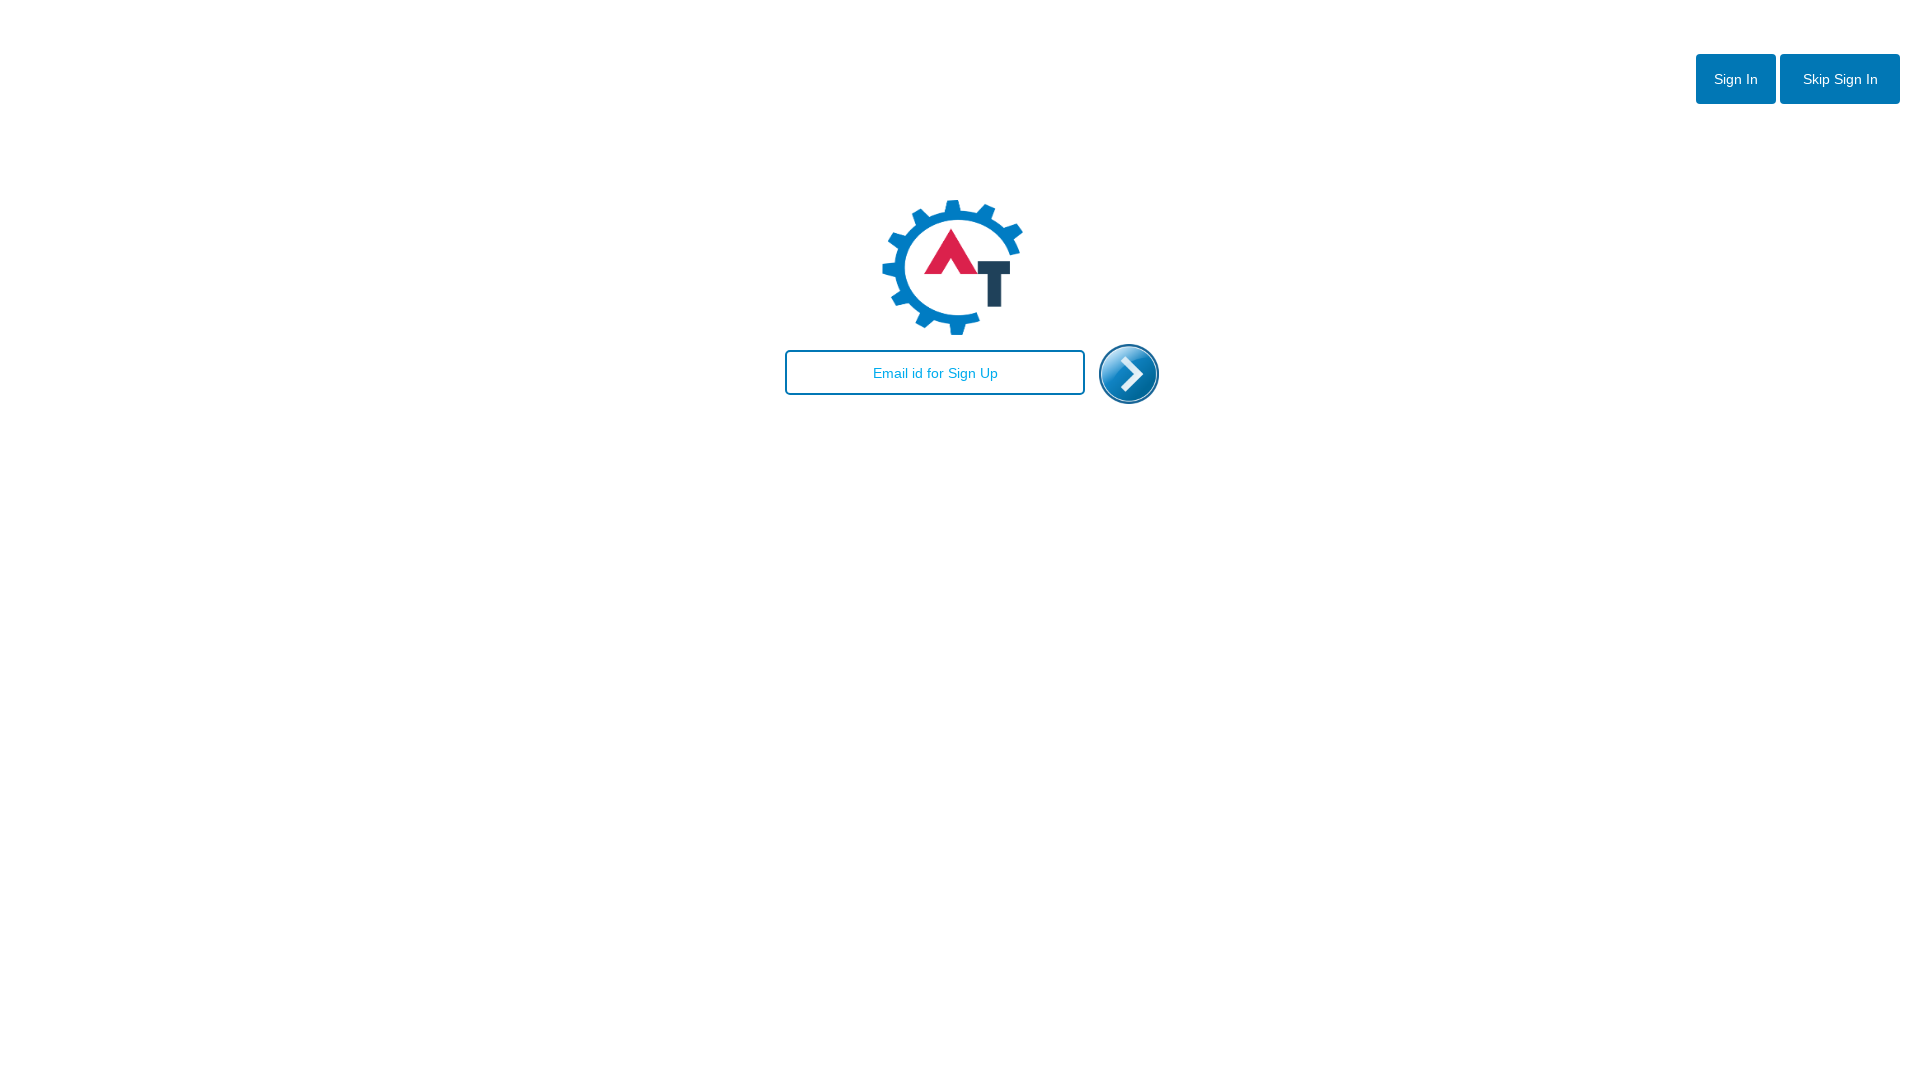

Clicked the sign/register button at (1840, 79) on #btn2
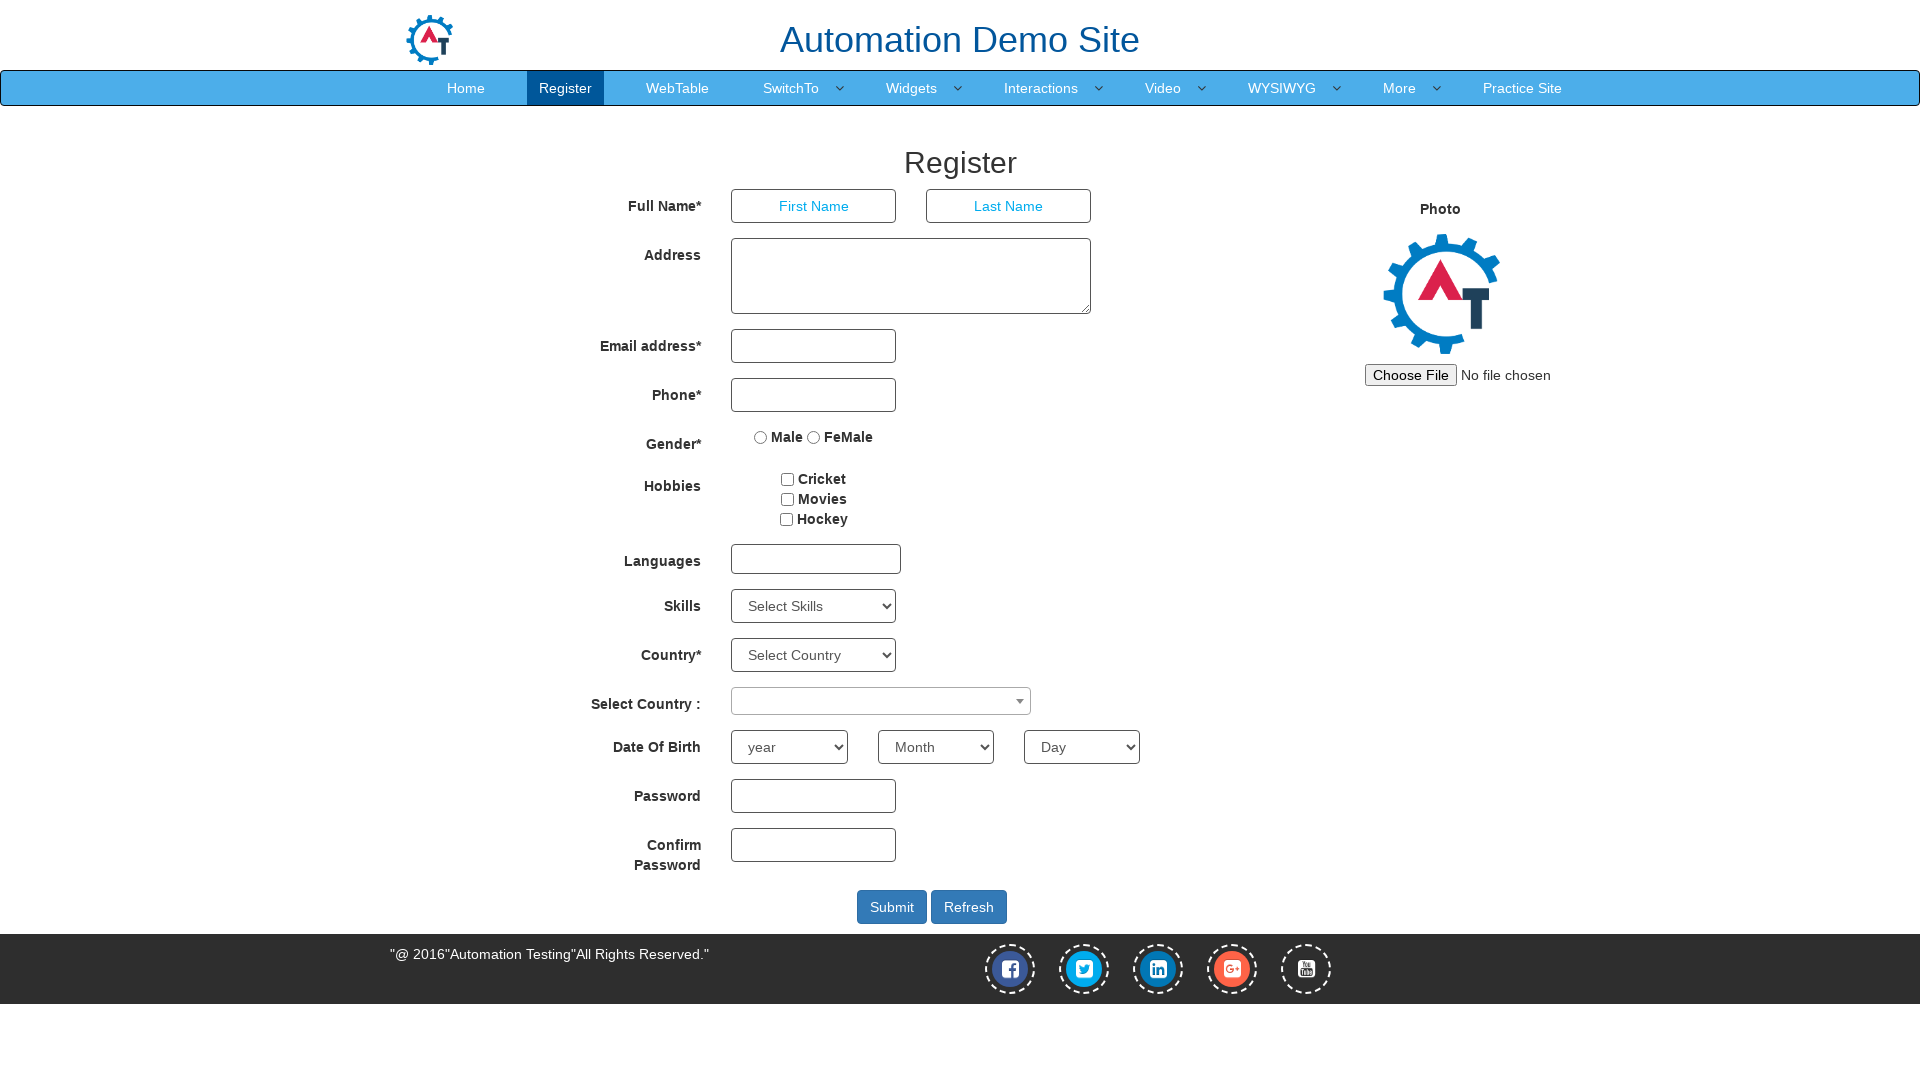

Waited for first name field to be visible
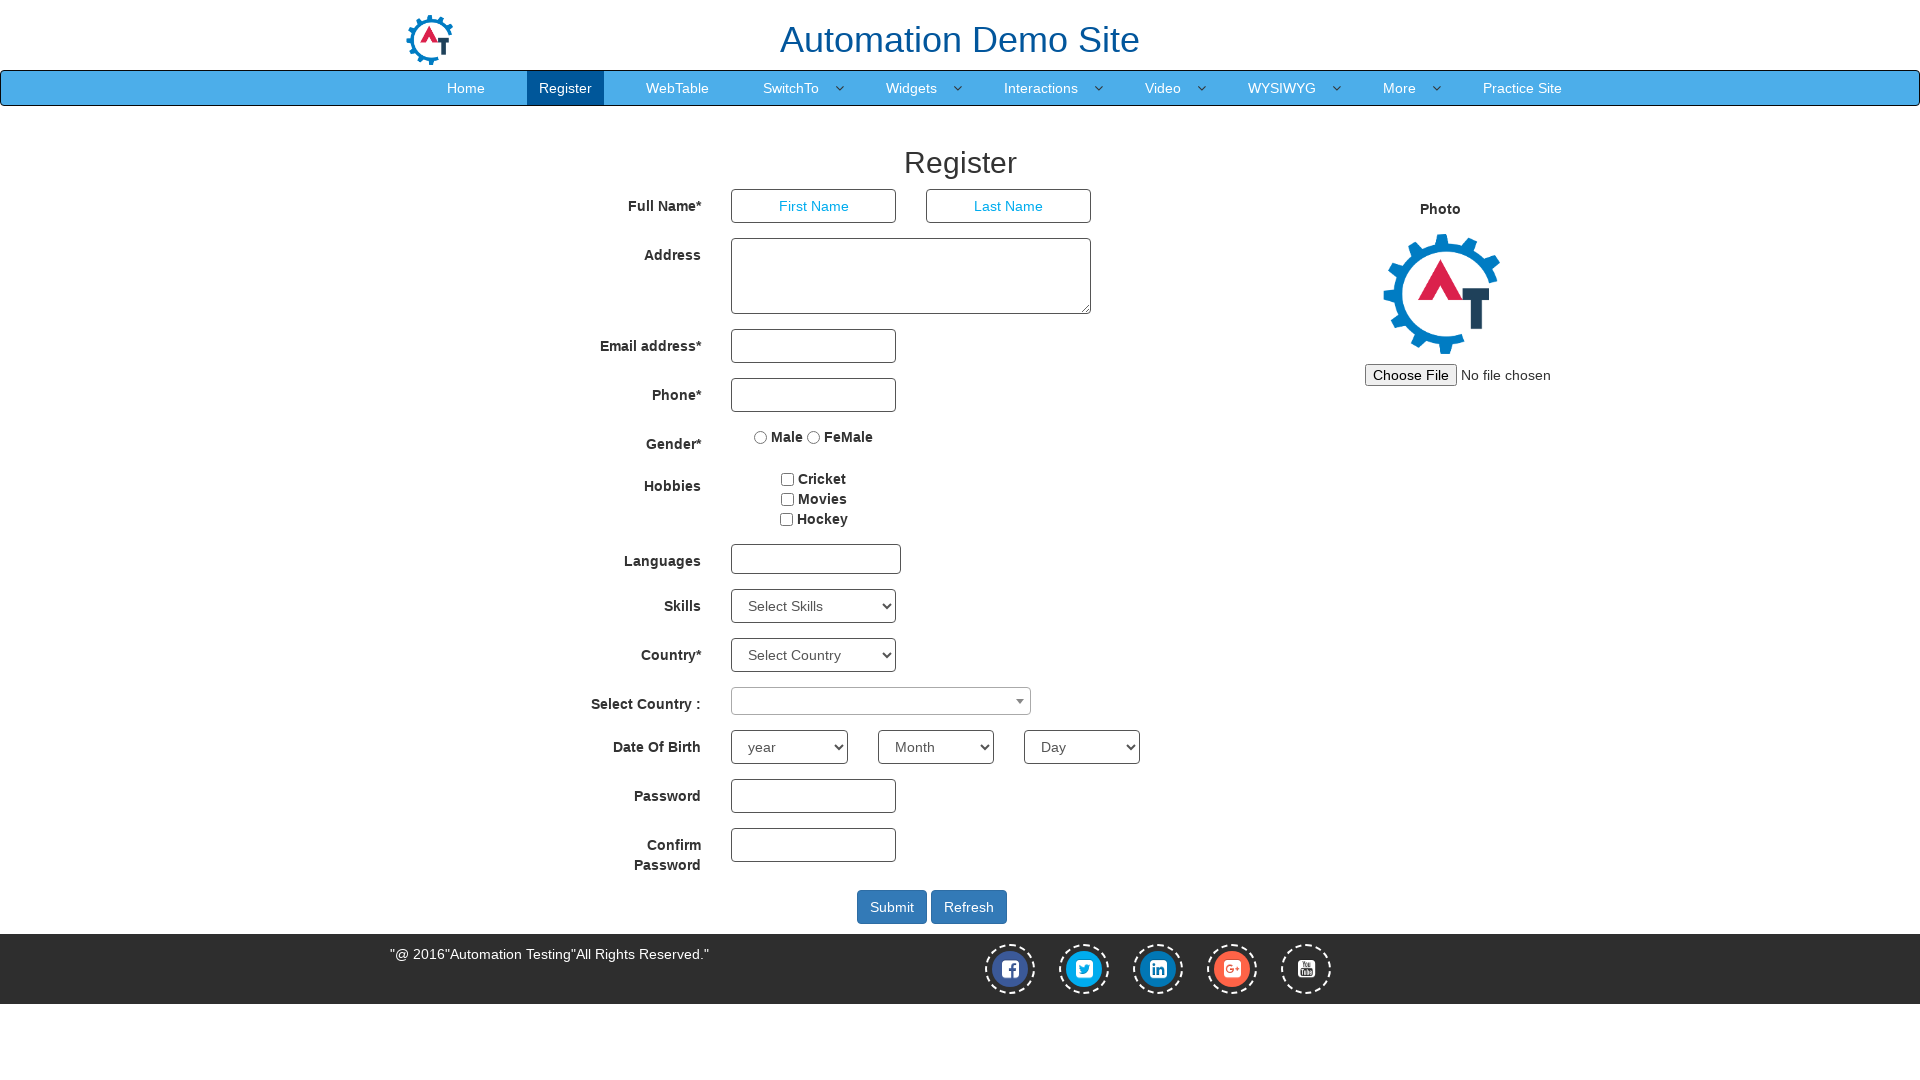

Filled first name field with 'JohnDoe' on #basicBootstrapForm > div:nth-child(1) > div:nth-child(2) > input
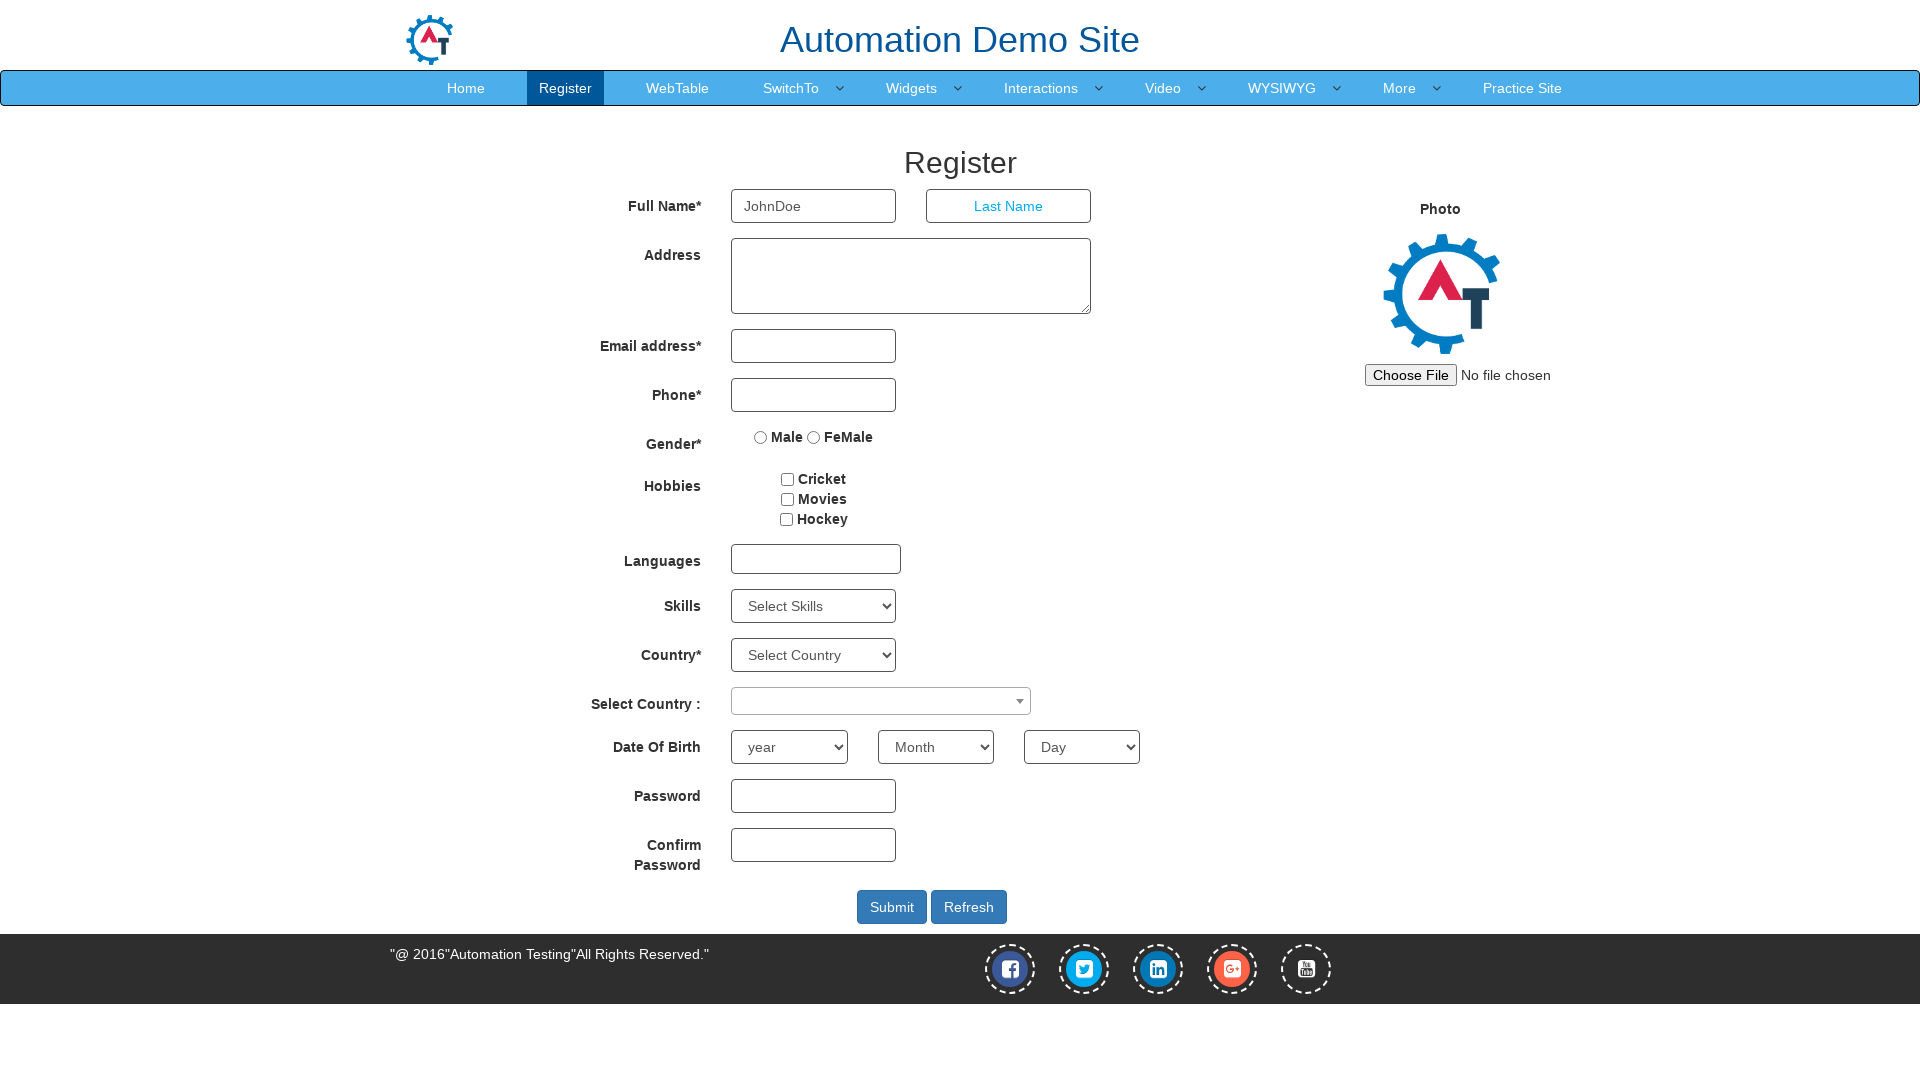

Waited for password field to be visible
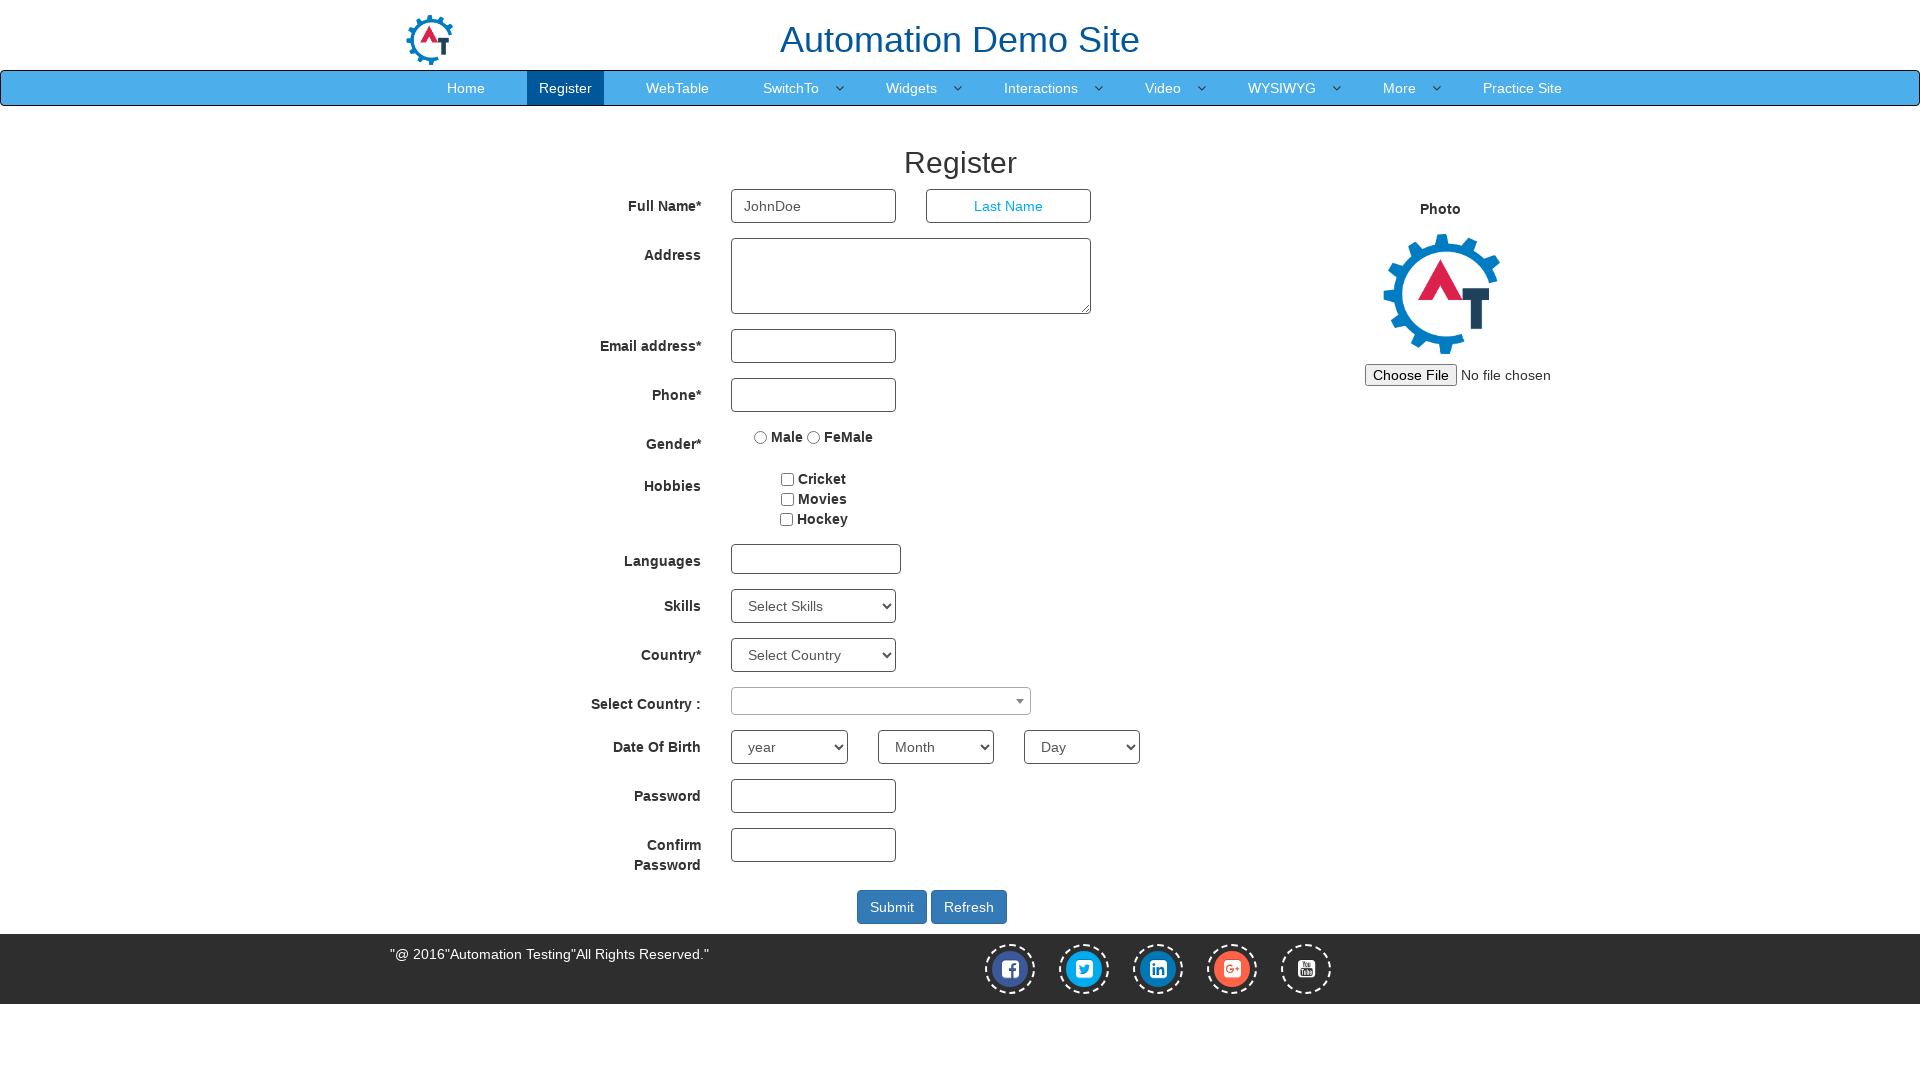

Filled password field with 'TestPass@456' on #basicBootstrapForm > div:nth-child(1) > div:nth-child(3) > input
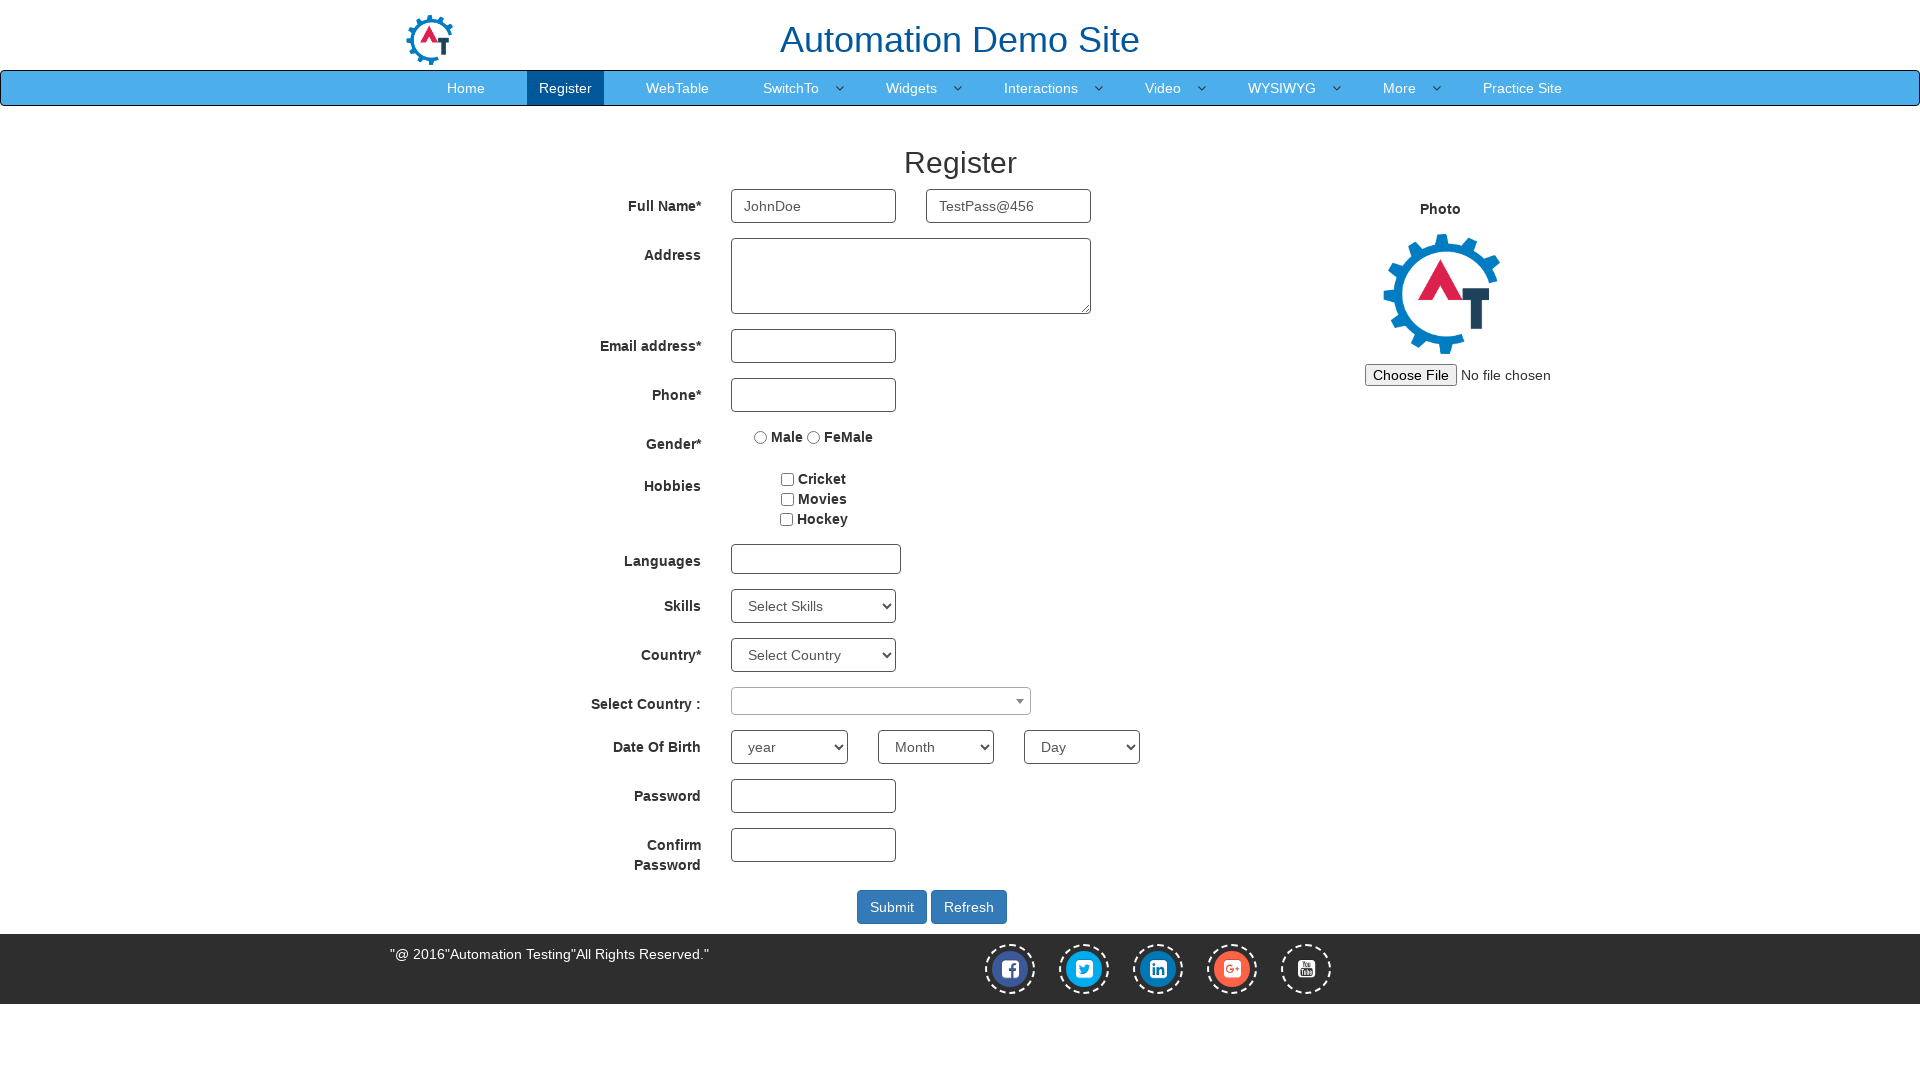

Waited for address field to be visible
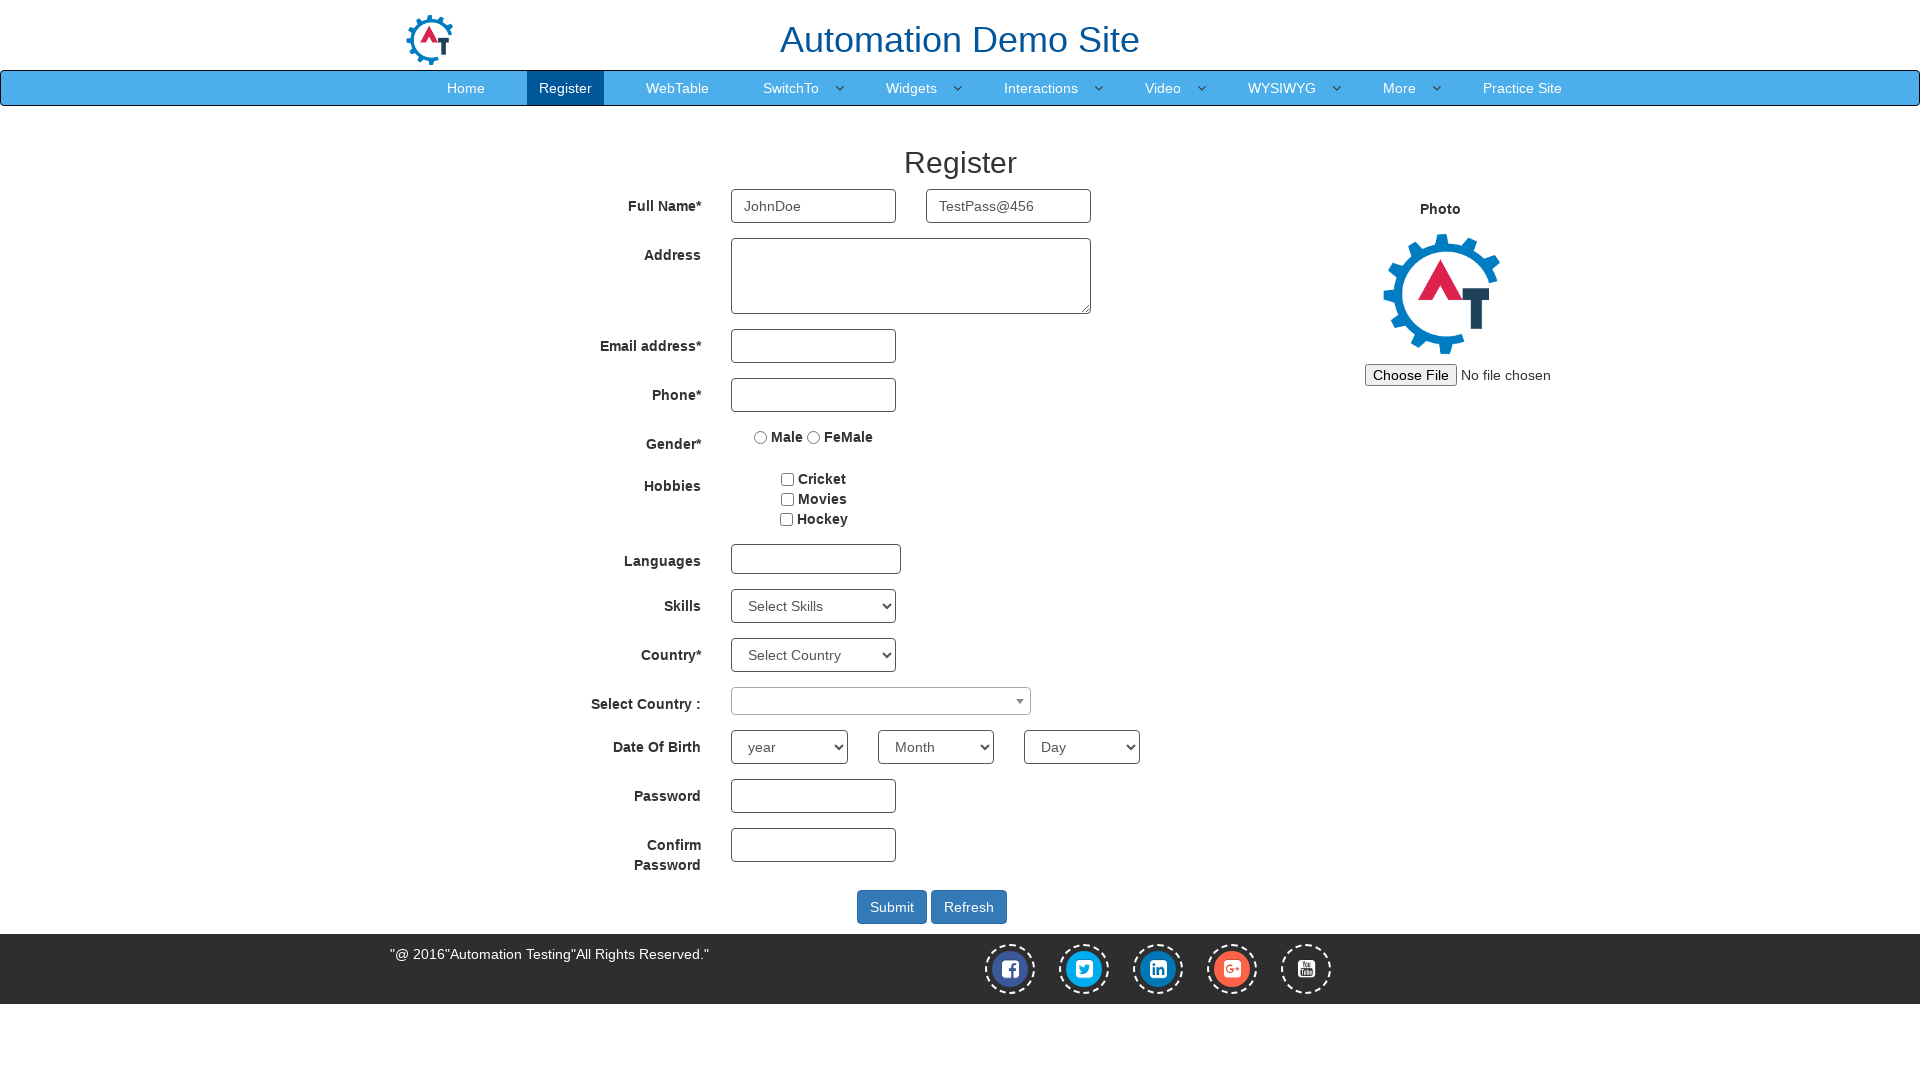

Filled address field with '123 Main Street, Springfield' on #basicBootstrapForm > div:nth-child(2) > div > textarea
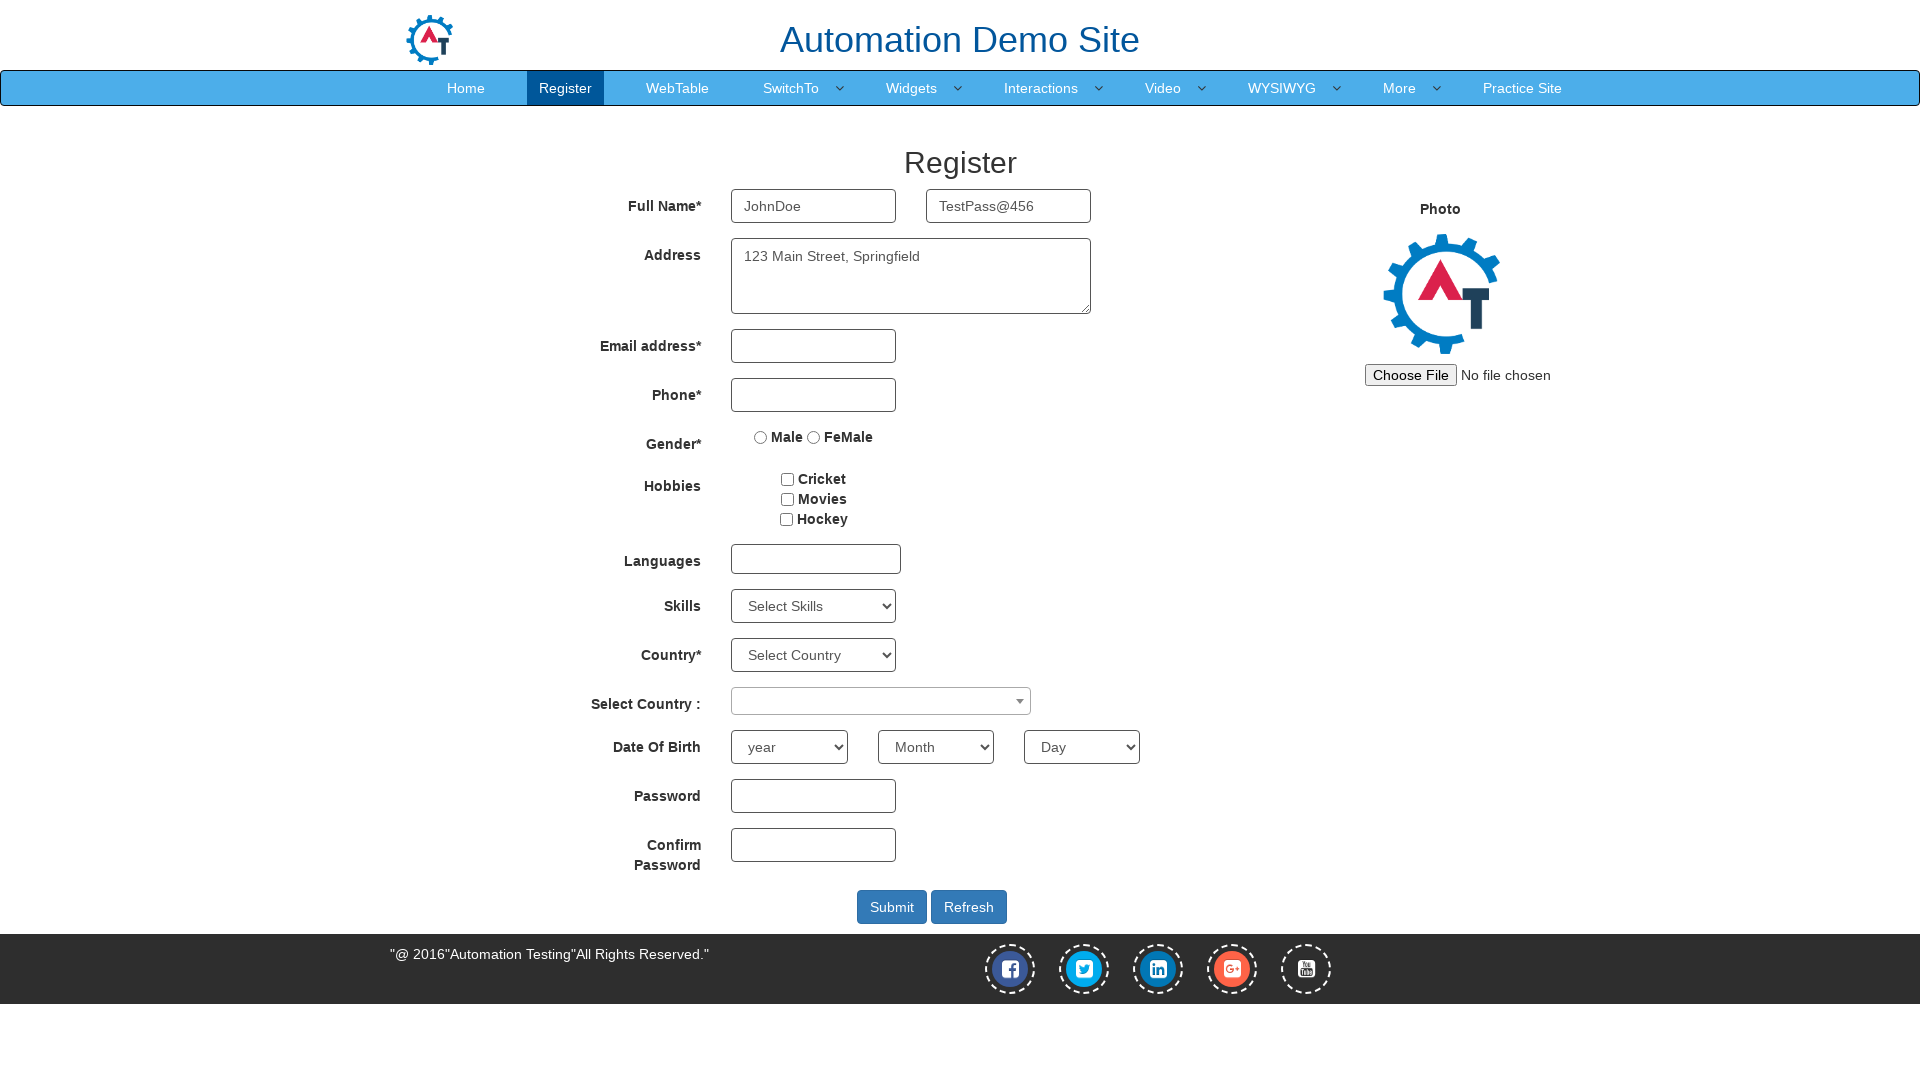

Waited for email field to be visible
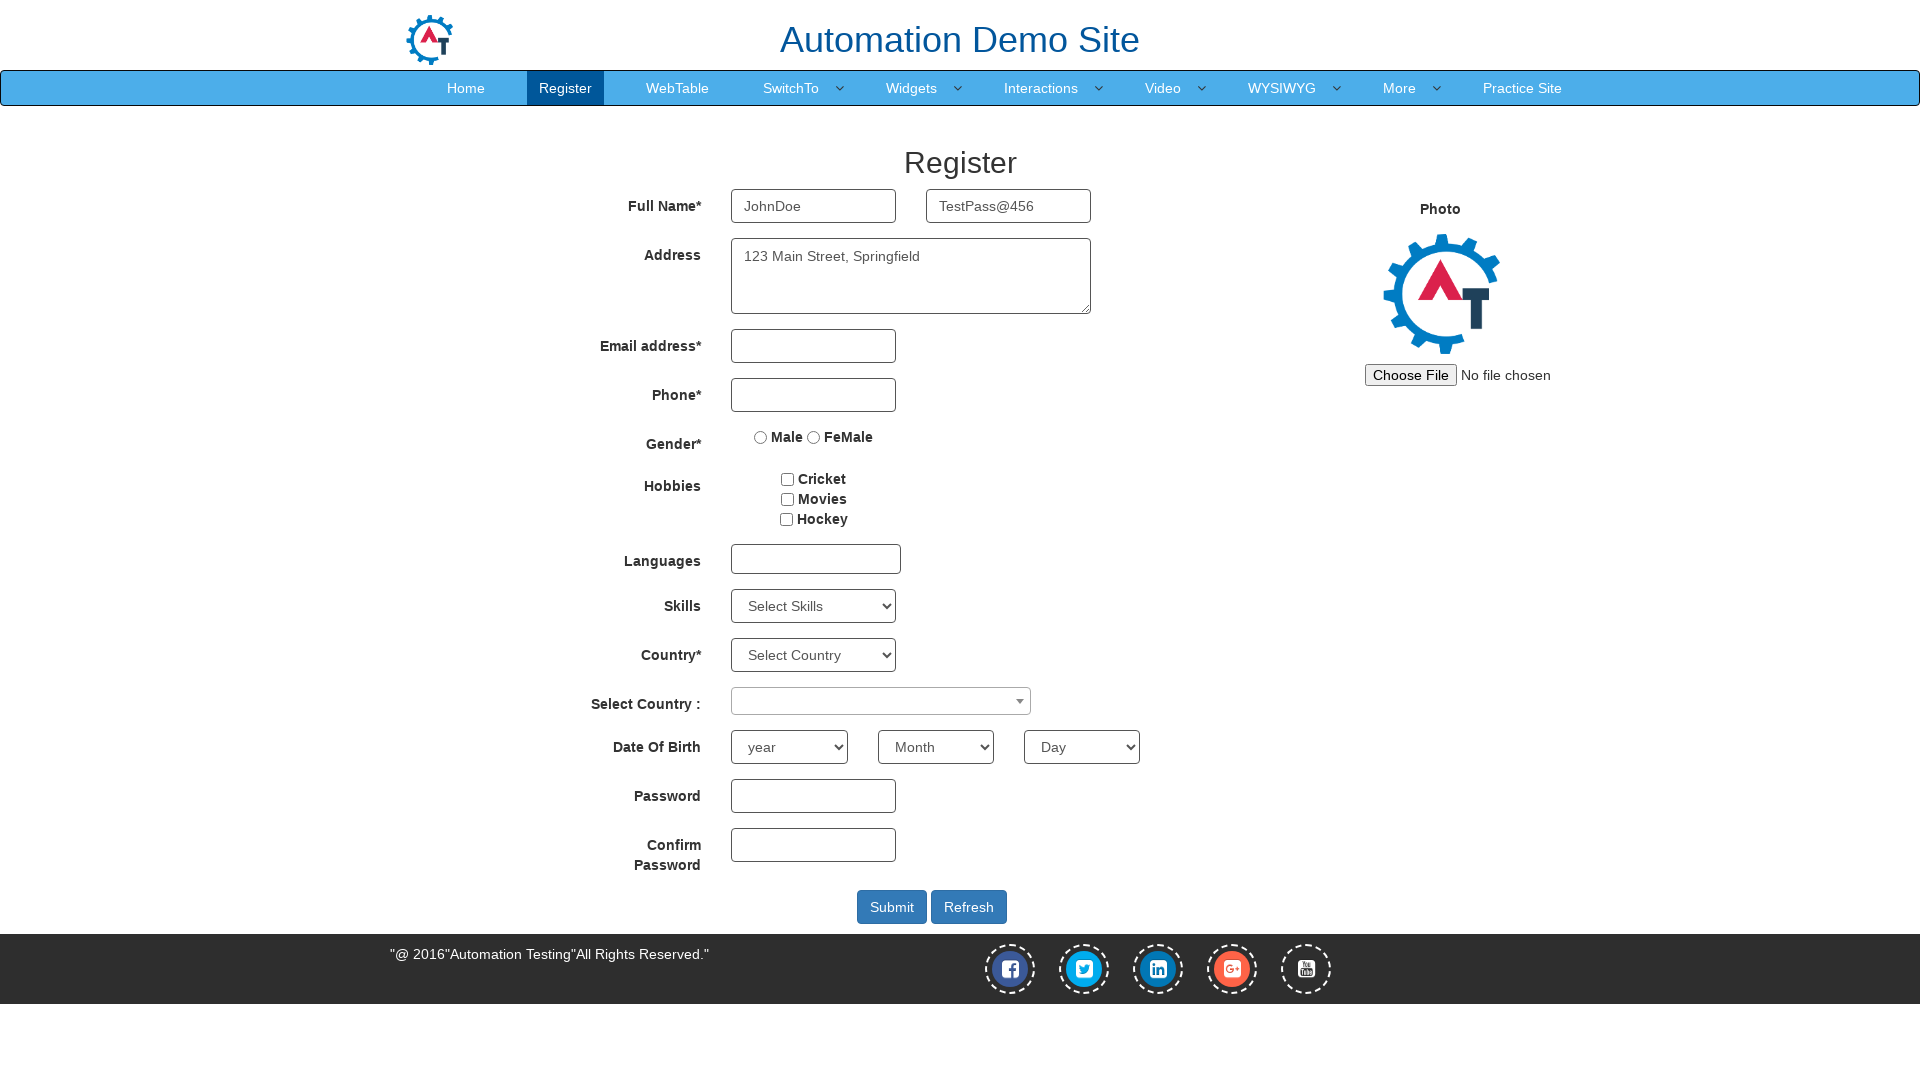

Filled email field with 'johndoe_test@example.com' on #eid > input
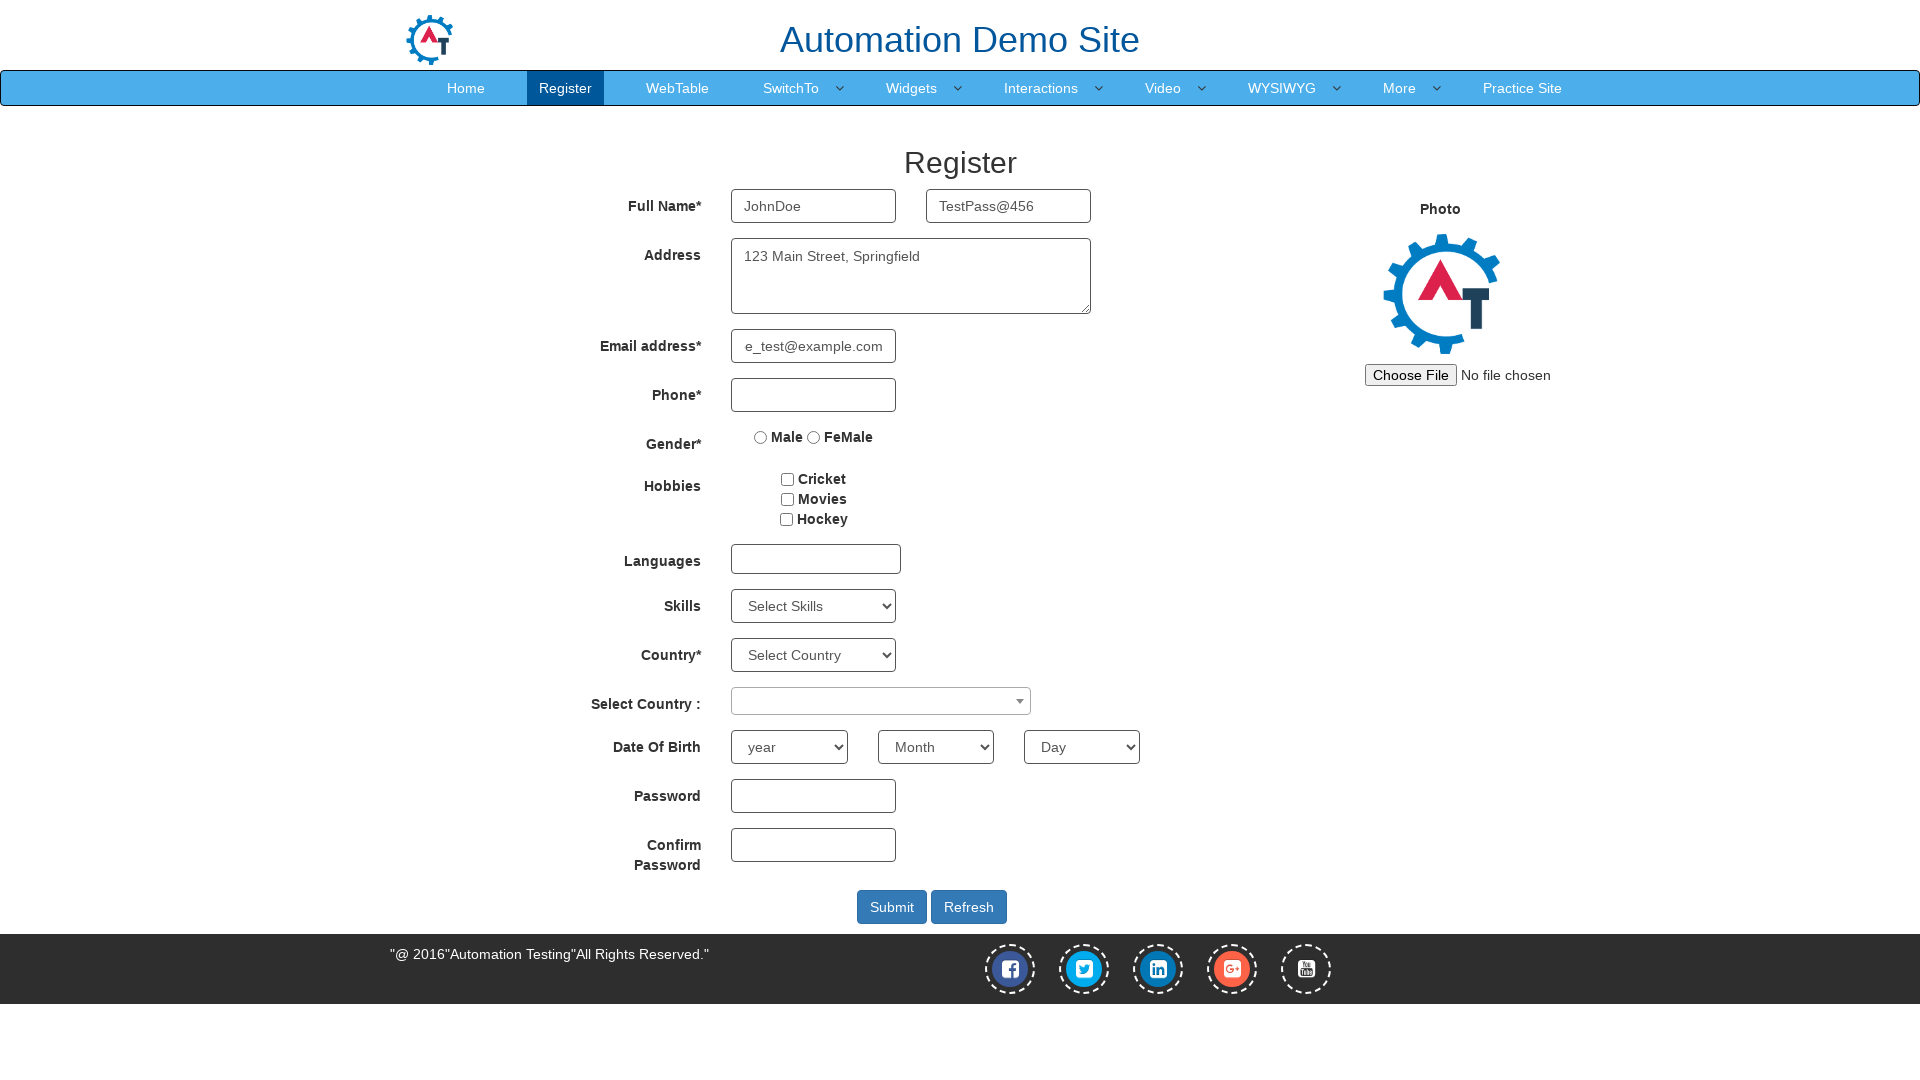

Waited for mobile number field to be visible
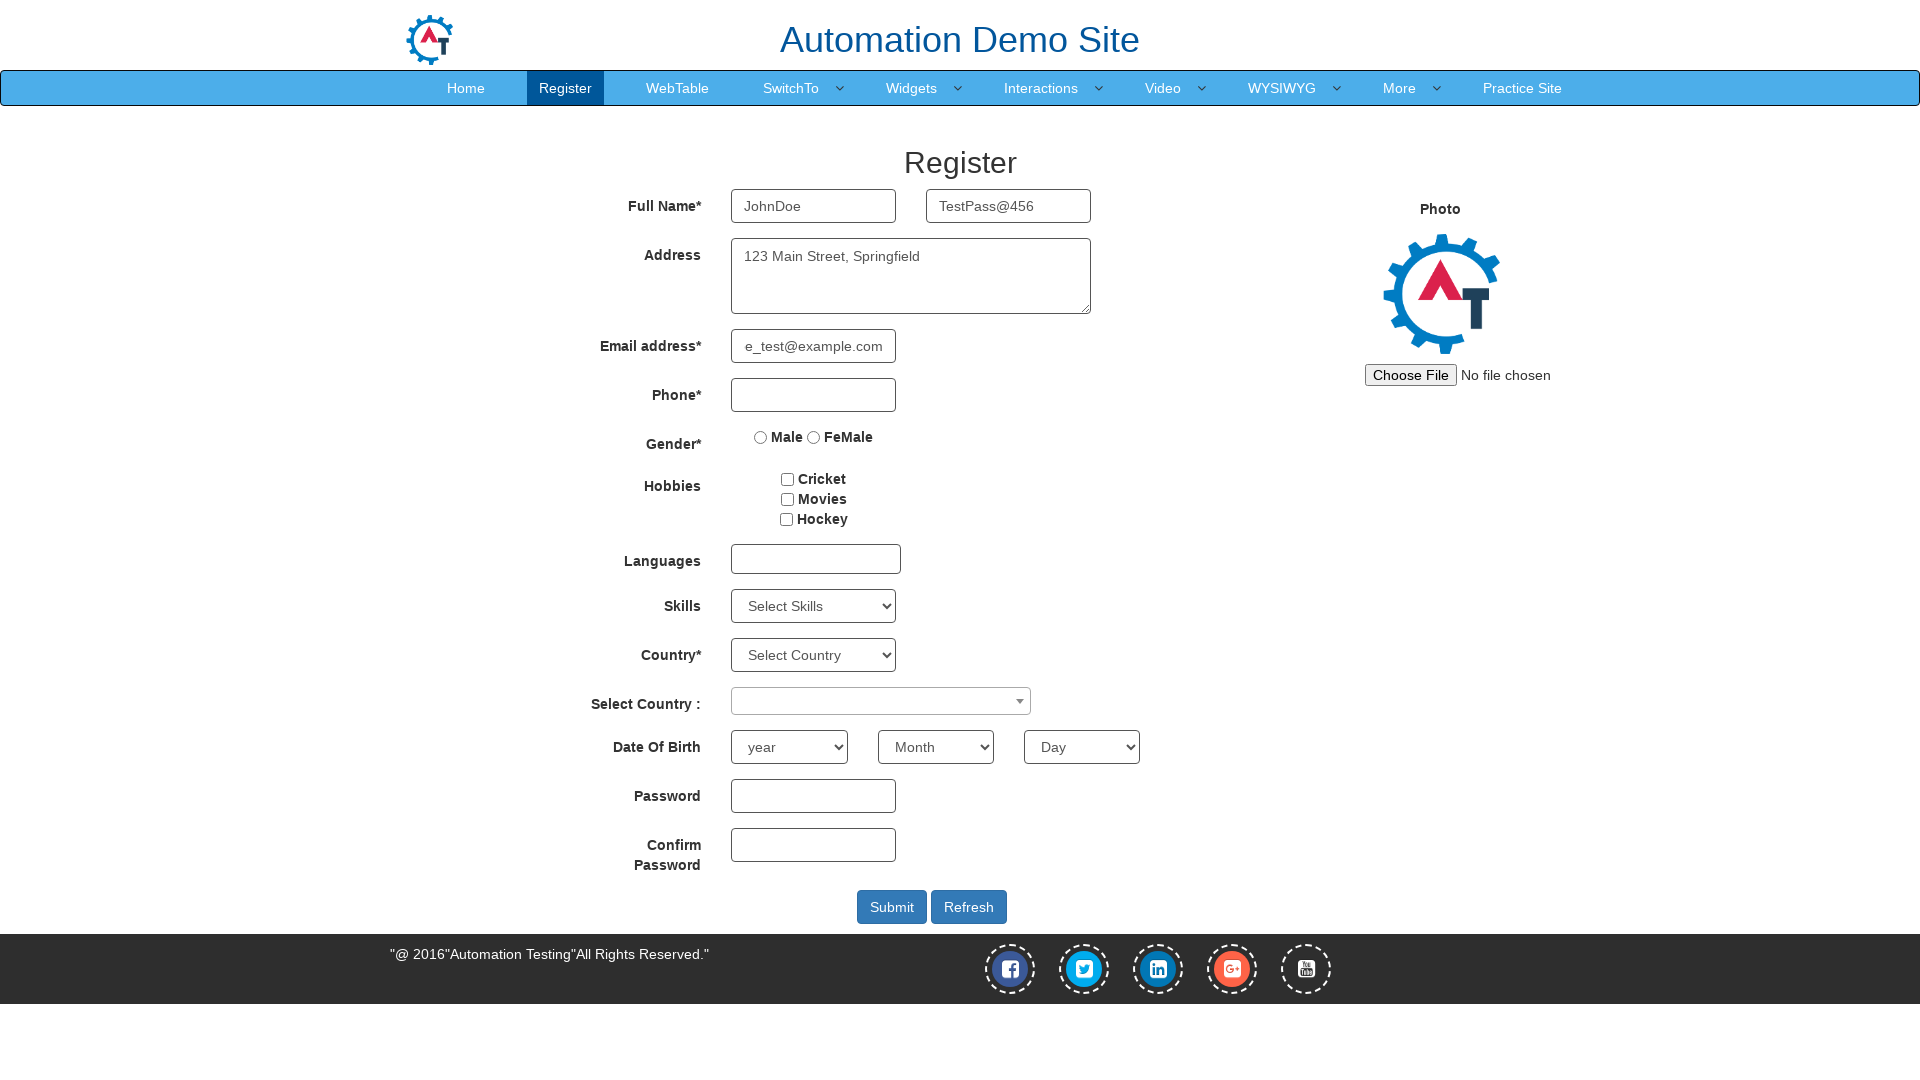

Filled mobile number field with '9876543210' on #basicBootstrapForm > div:nth-child(4) > div > input
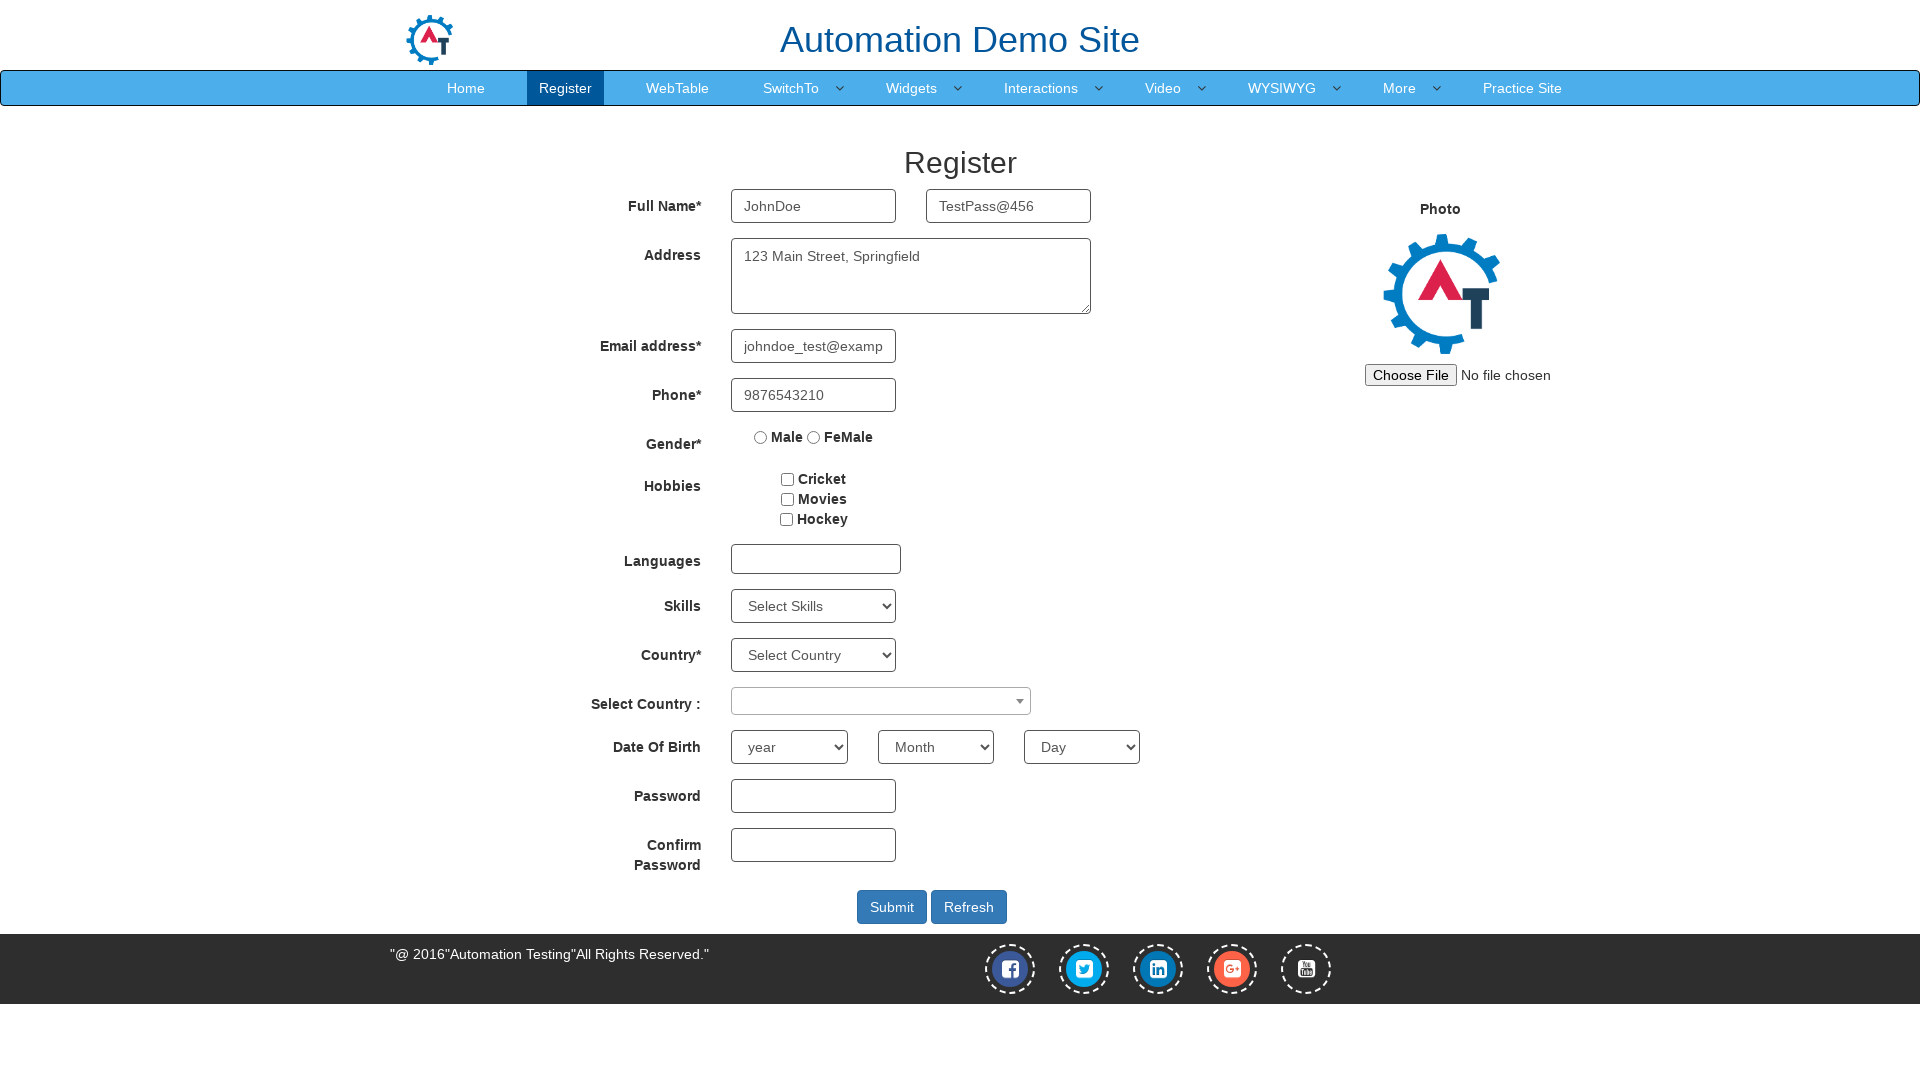

Located the radio button element
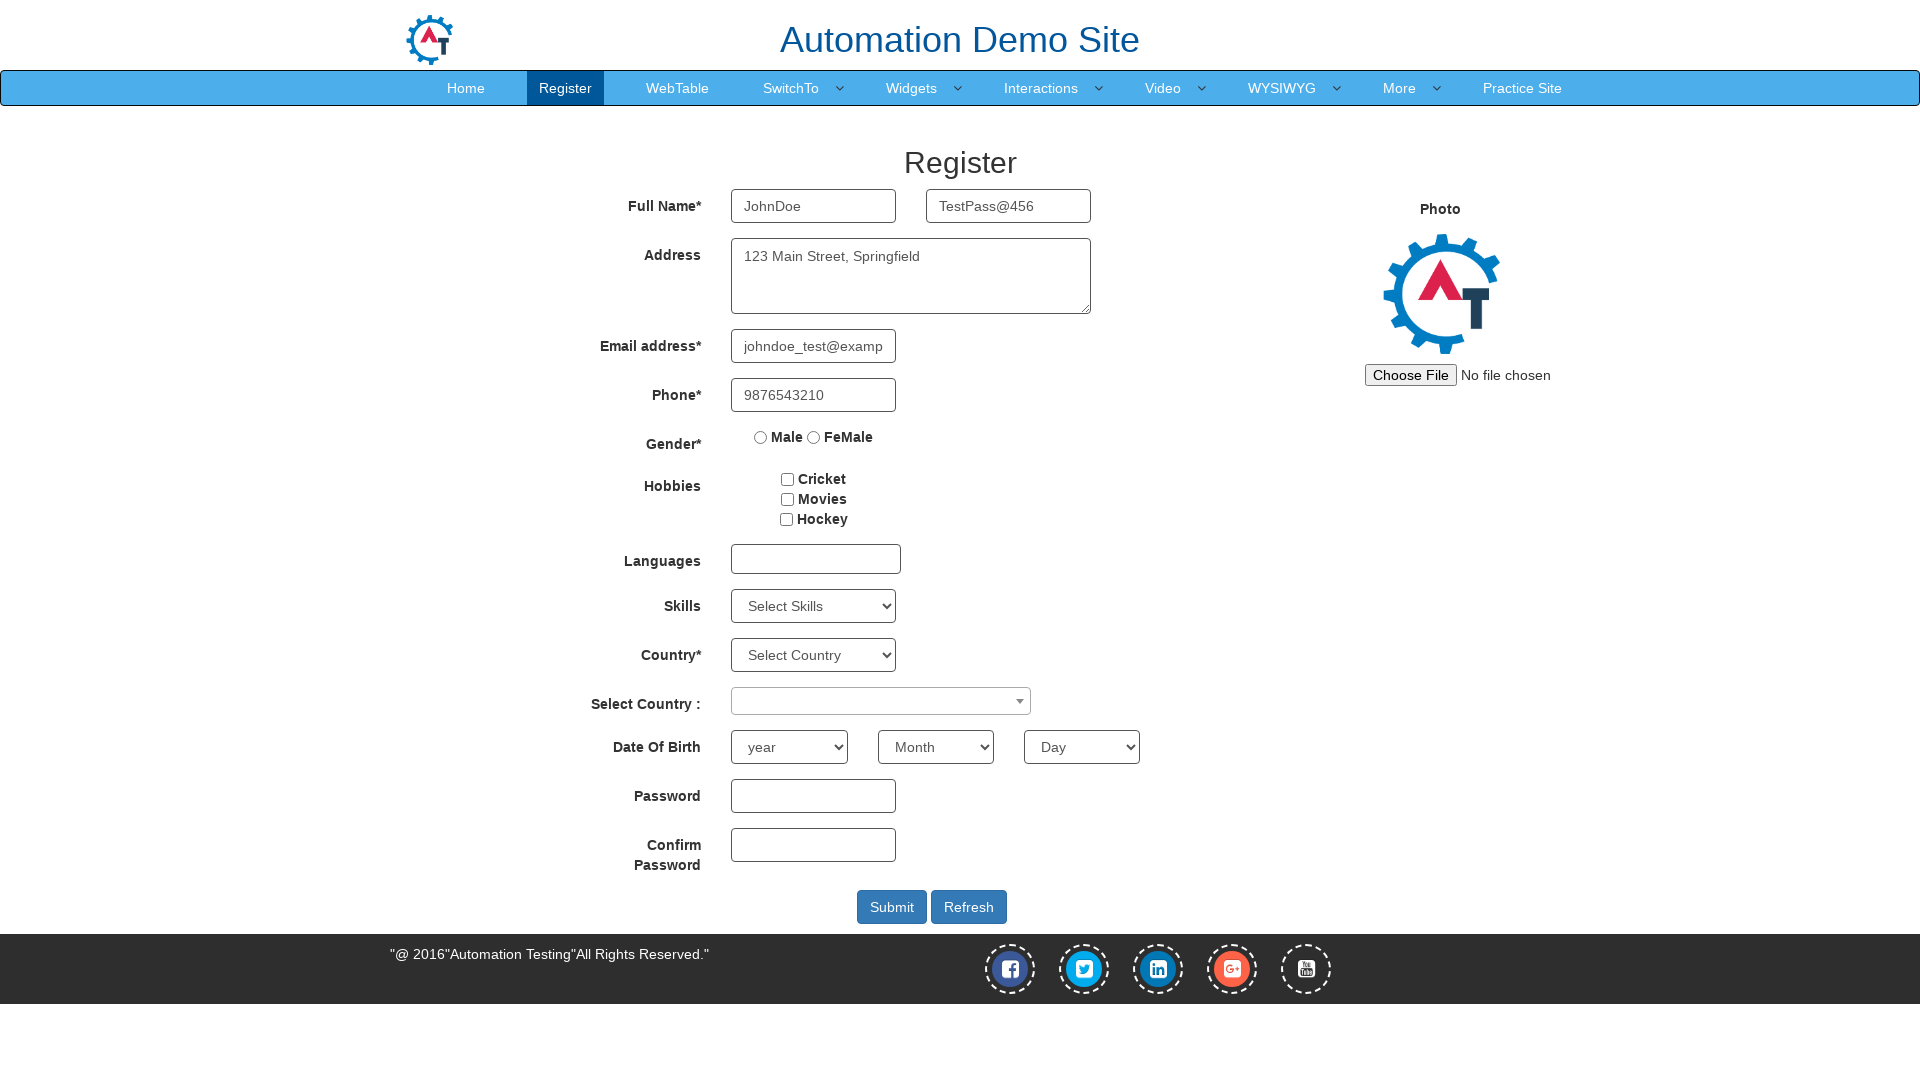

Clicked the radio button to select it at (761, 437) on #basicBootstrapForm > div:nth-child(5) > div > label:nth-child(1) > input
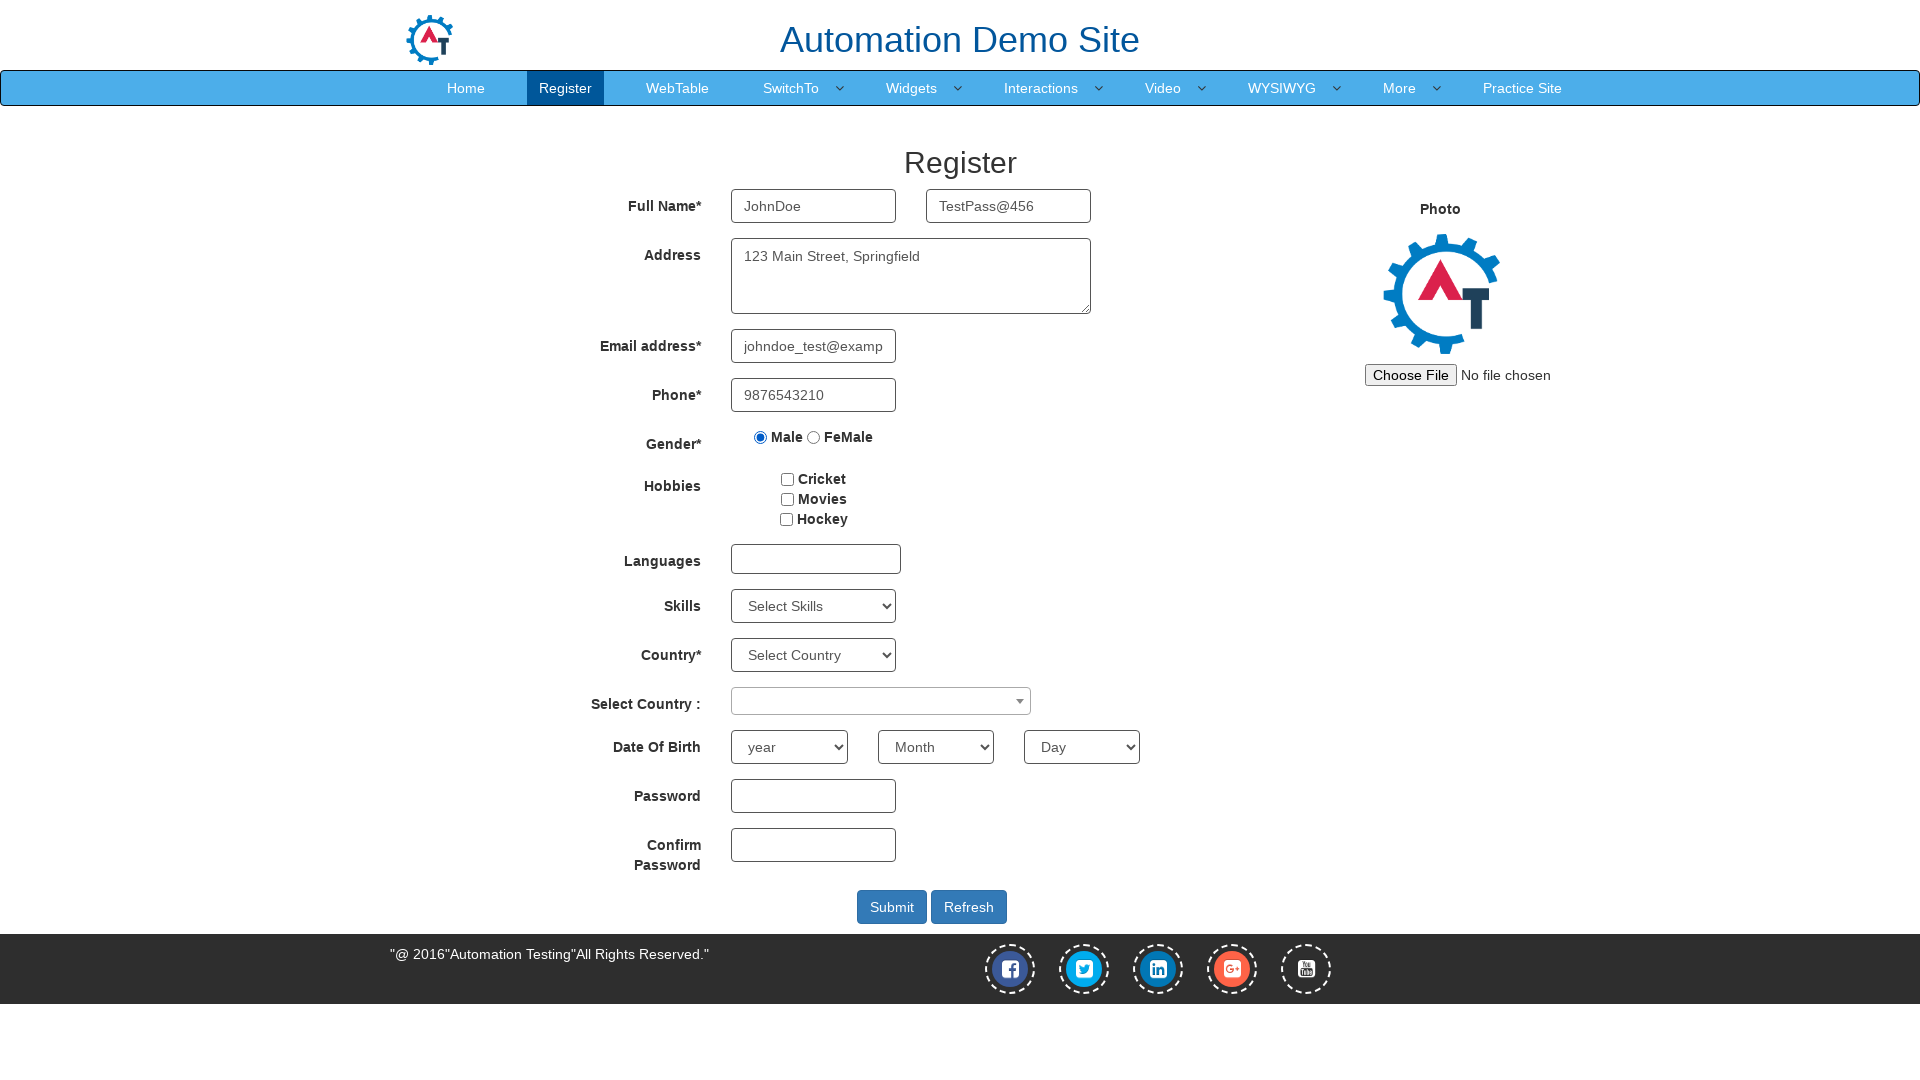

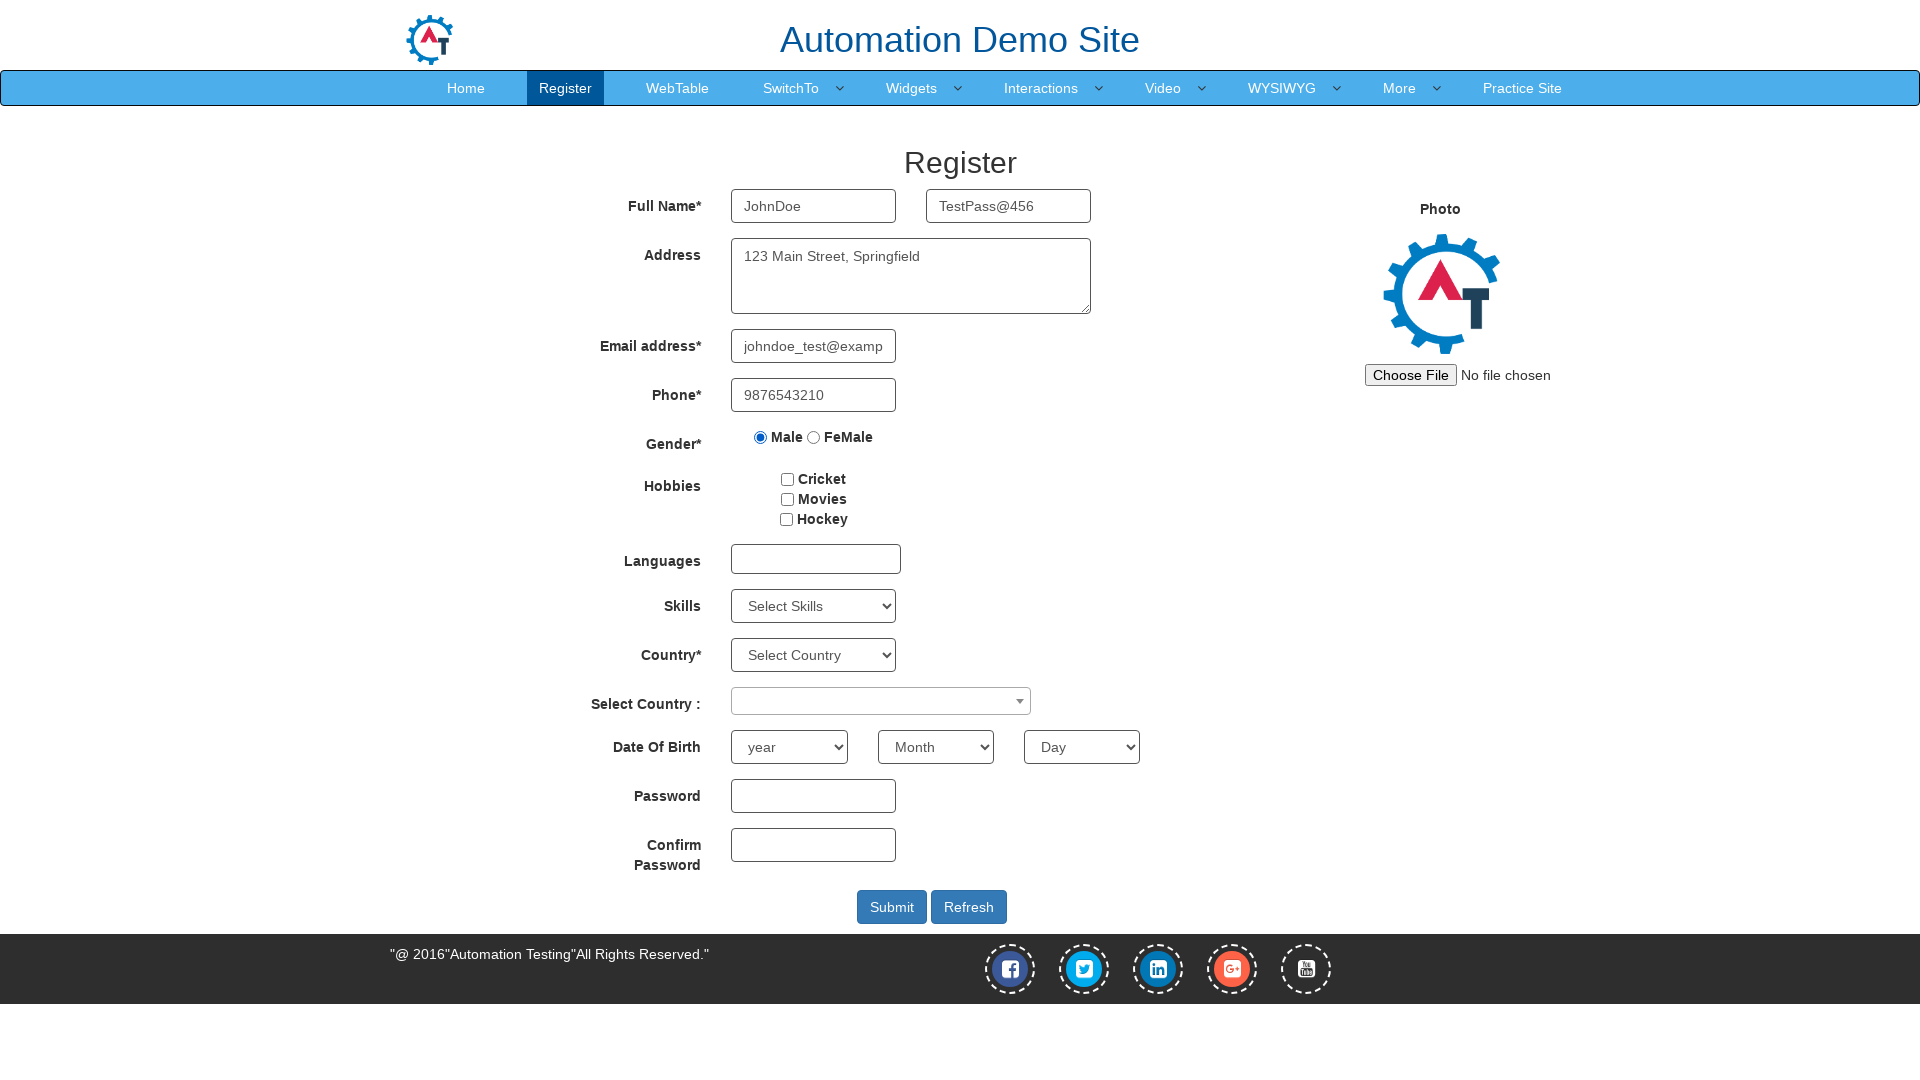